Tests radio button selection functionality by clicking on the Male gender radio button on a registration form

Starting URL: https://demo.automationtesting.in/Register.html

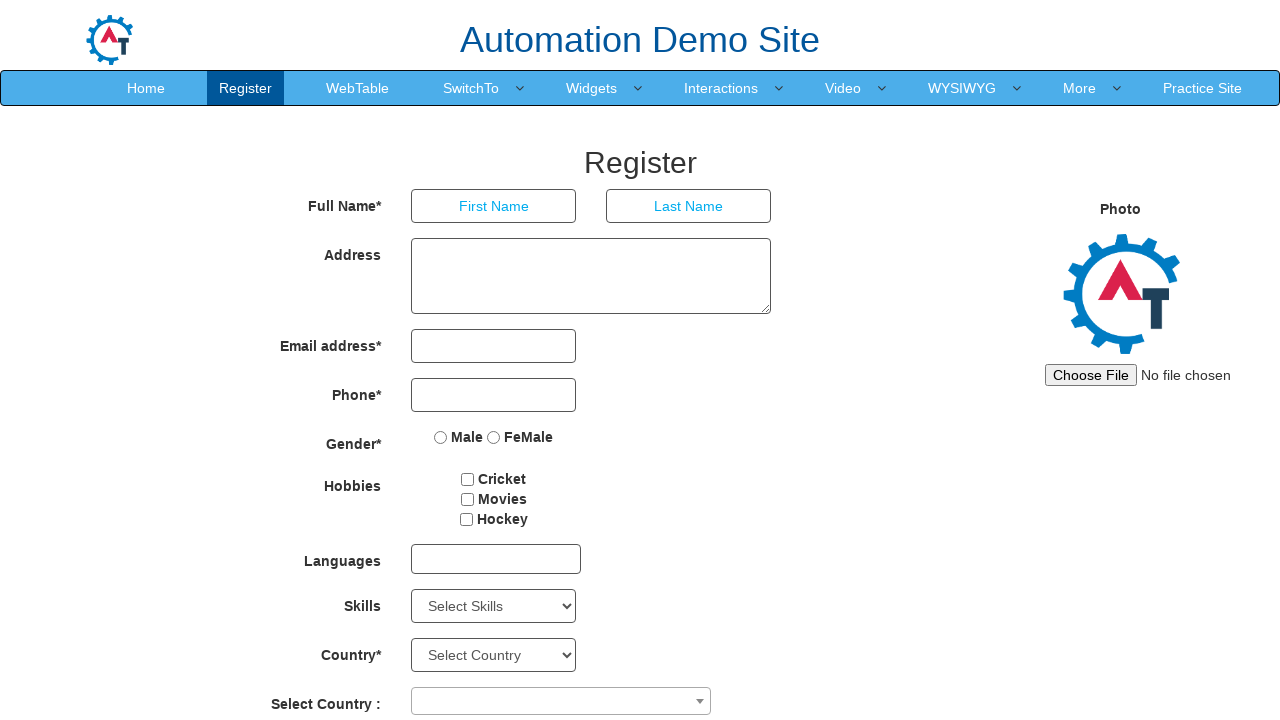

Navigated to registration form page
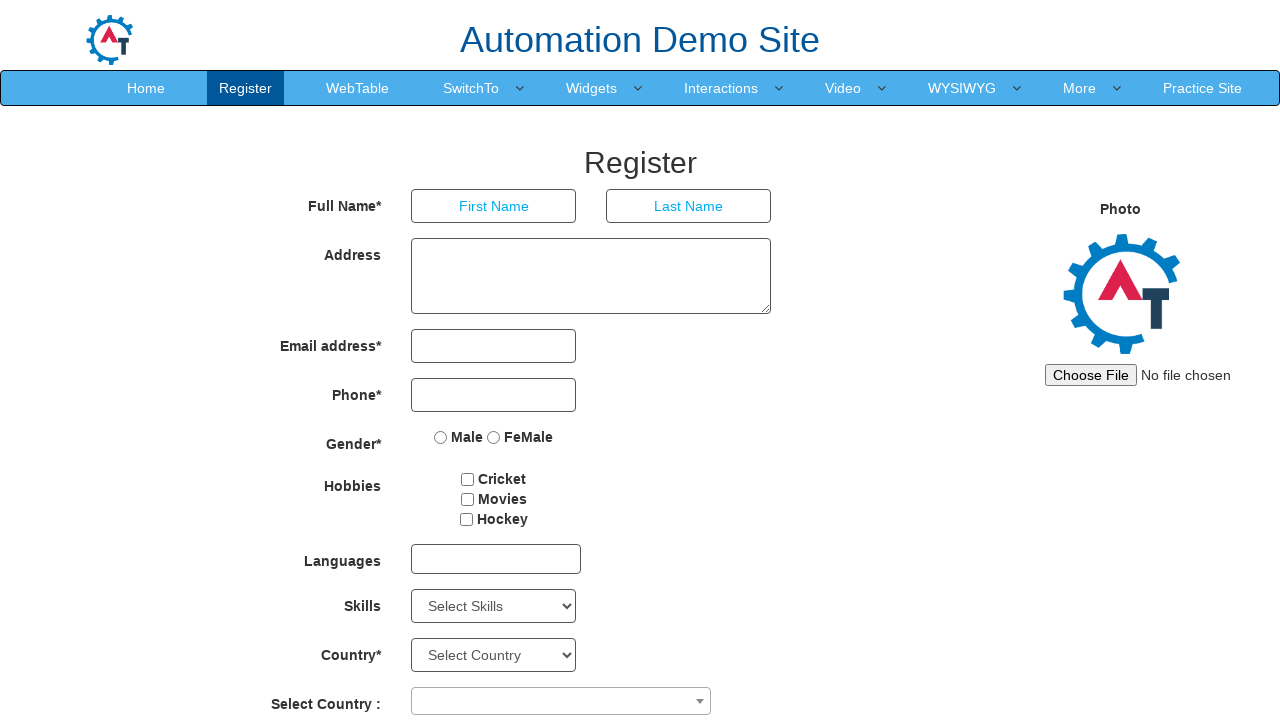

Clicked the Male gender radio button at (441, 437) on input[type='radio'][value='Male']
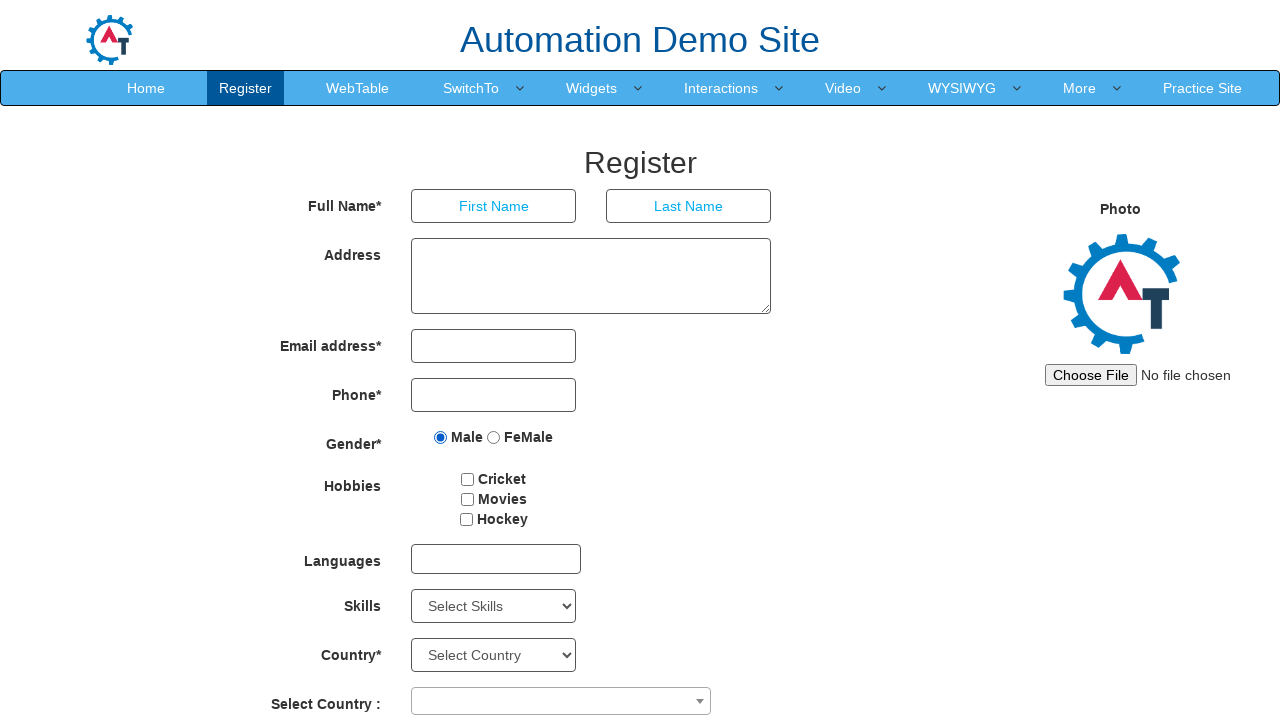

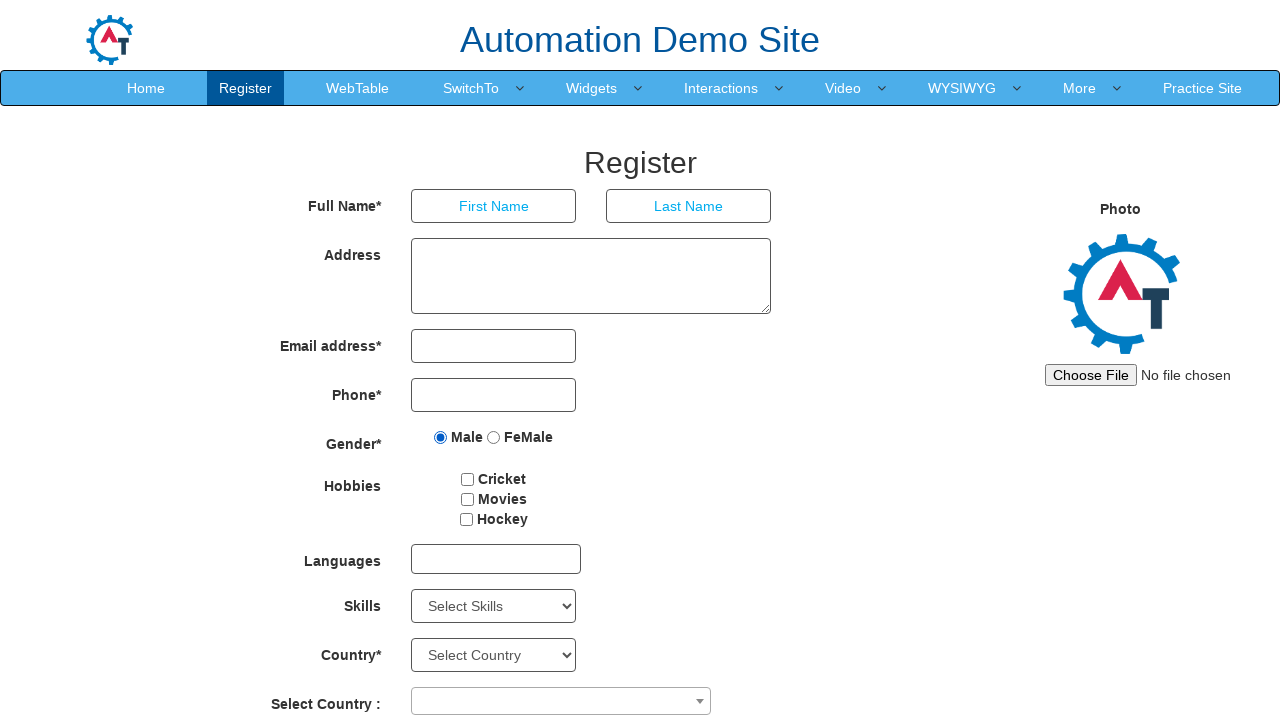